Tests a simple event registration form by filling in full name, email, event date, and additional details fields, then submitting and verifying the confirmation message.

Starting URL: https://training-support.net/webelements/simple-form

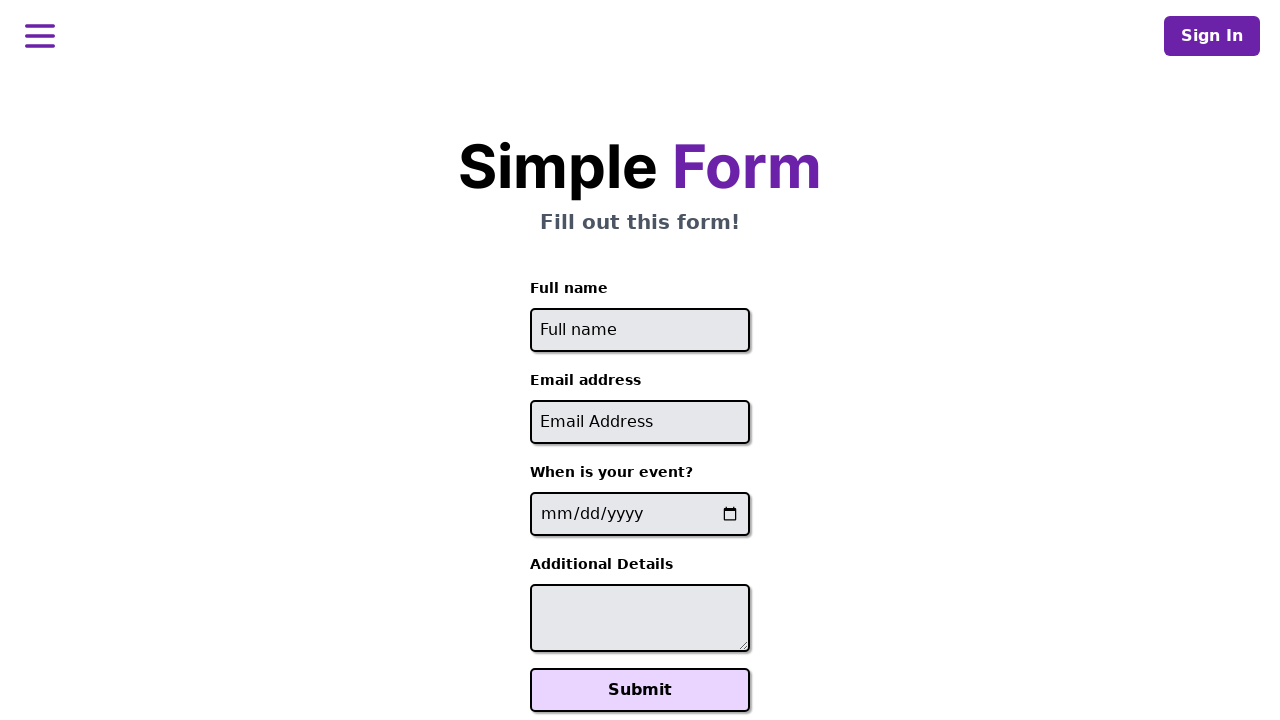

Filled full name field with 'John Anderson' on #full-name
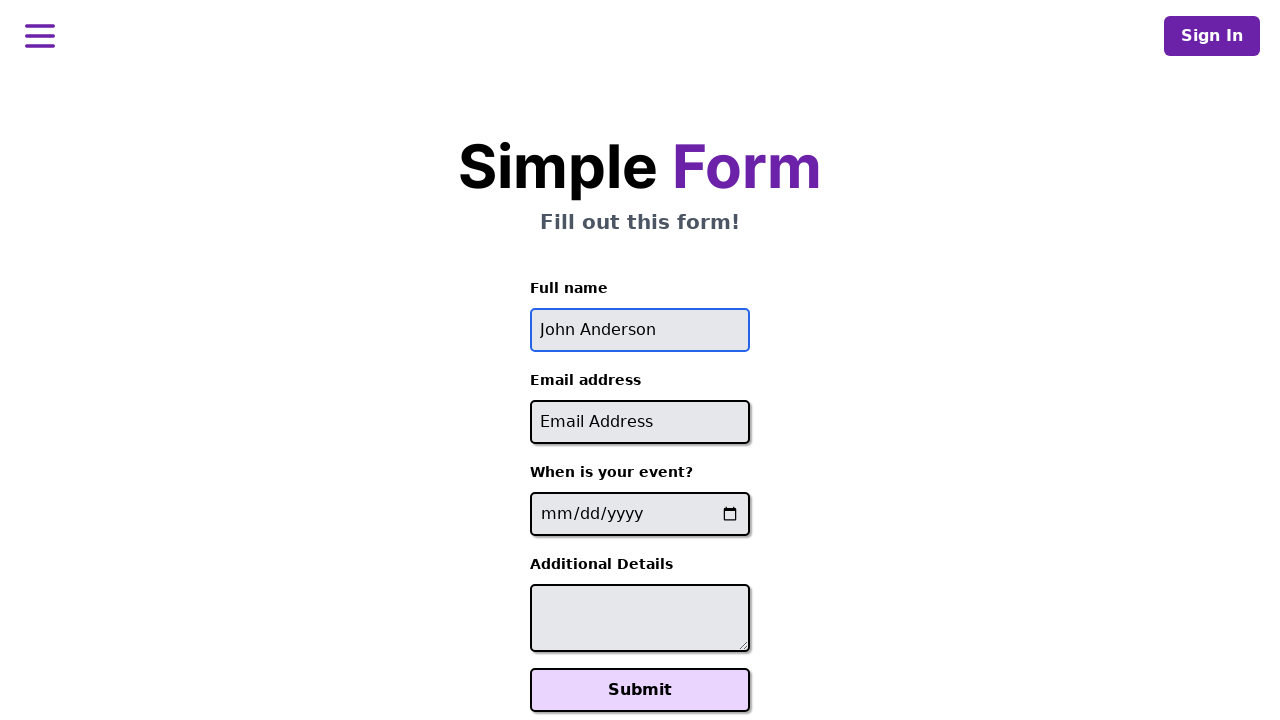

Filled email field with 'john.anderson@testmail.com' on #email
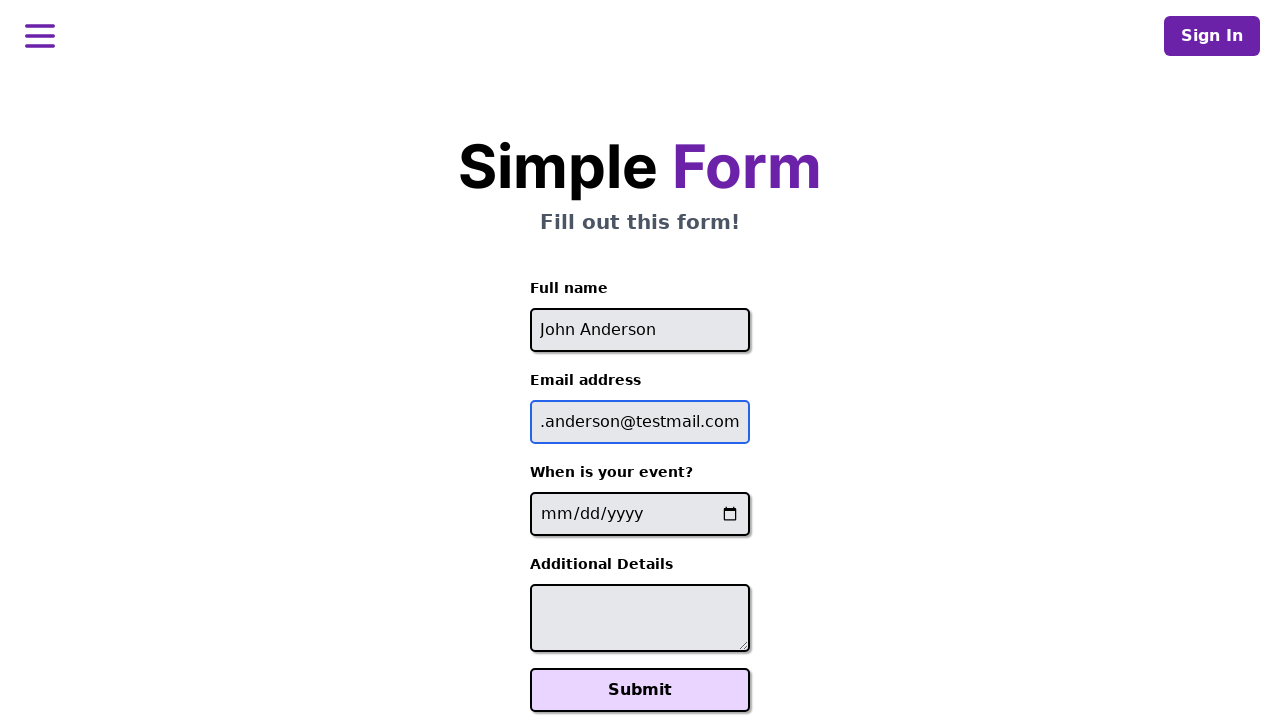

Filled event date field with '2024-03-15' on input[name='event-date']
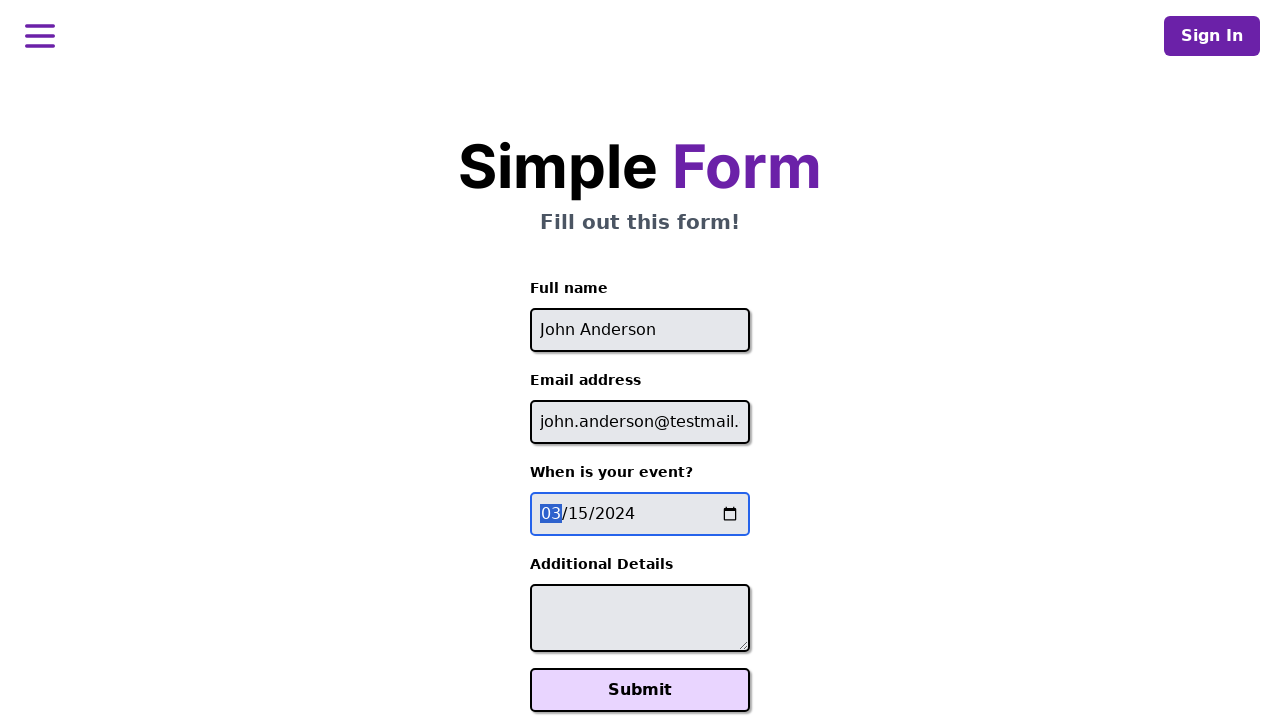

Filled additional details field with 'Please reserve a spot near the entrance' on #additional-details
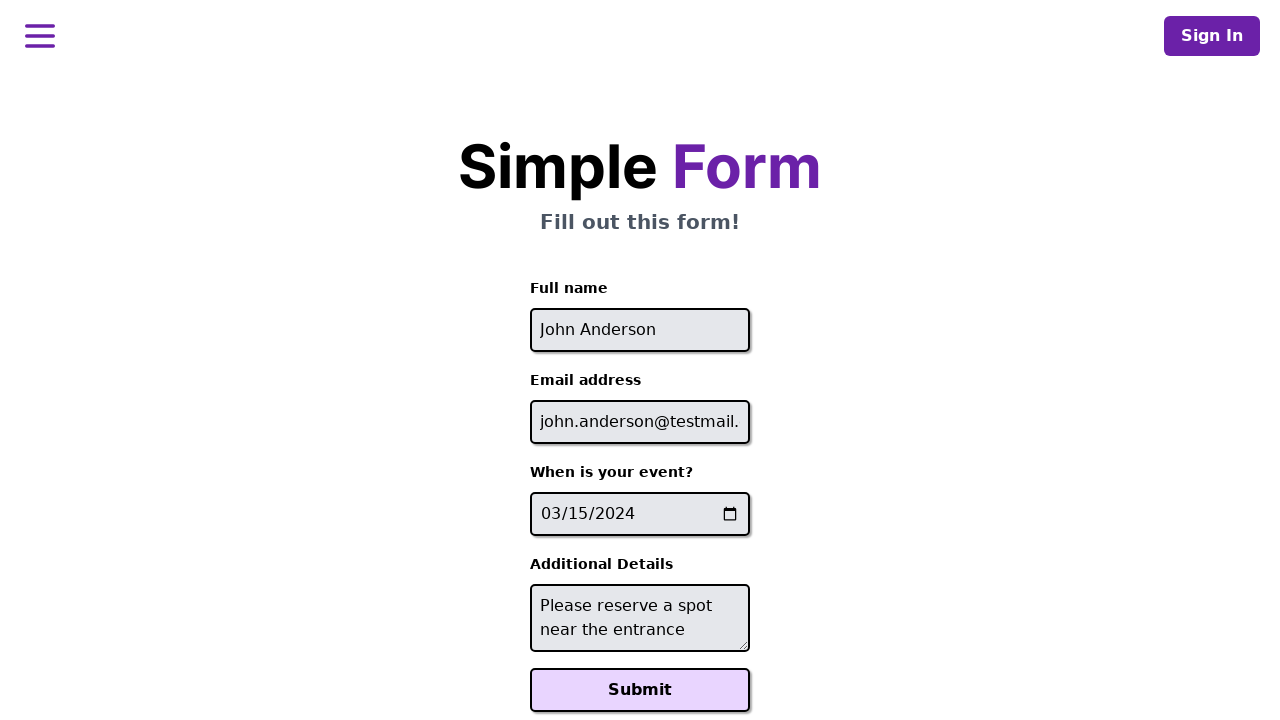

Clicked the Submit button at (640, 690) on xpath=//button[text()='Submit']
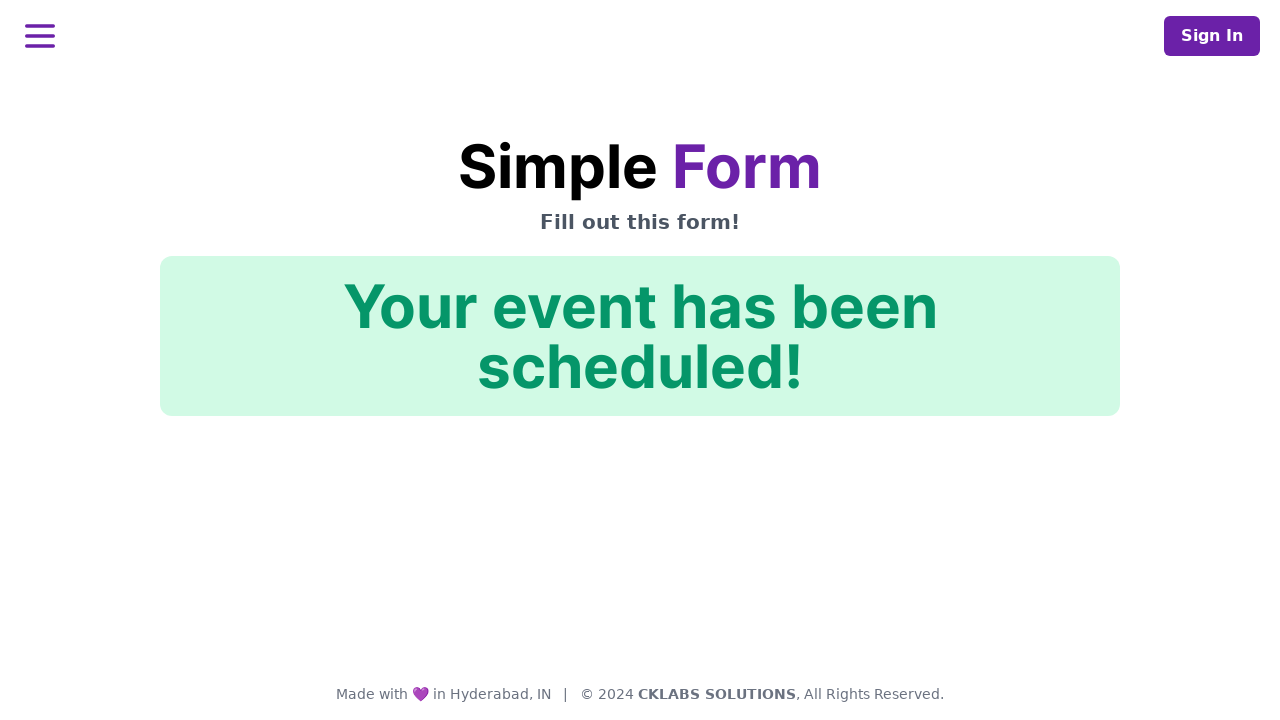

Confirmation message element appeared
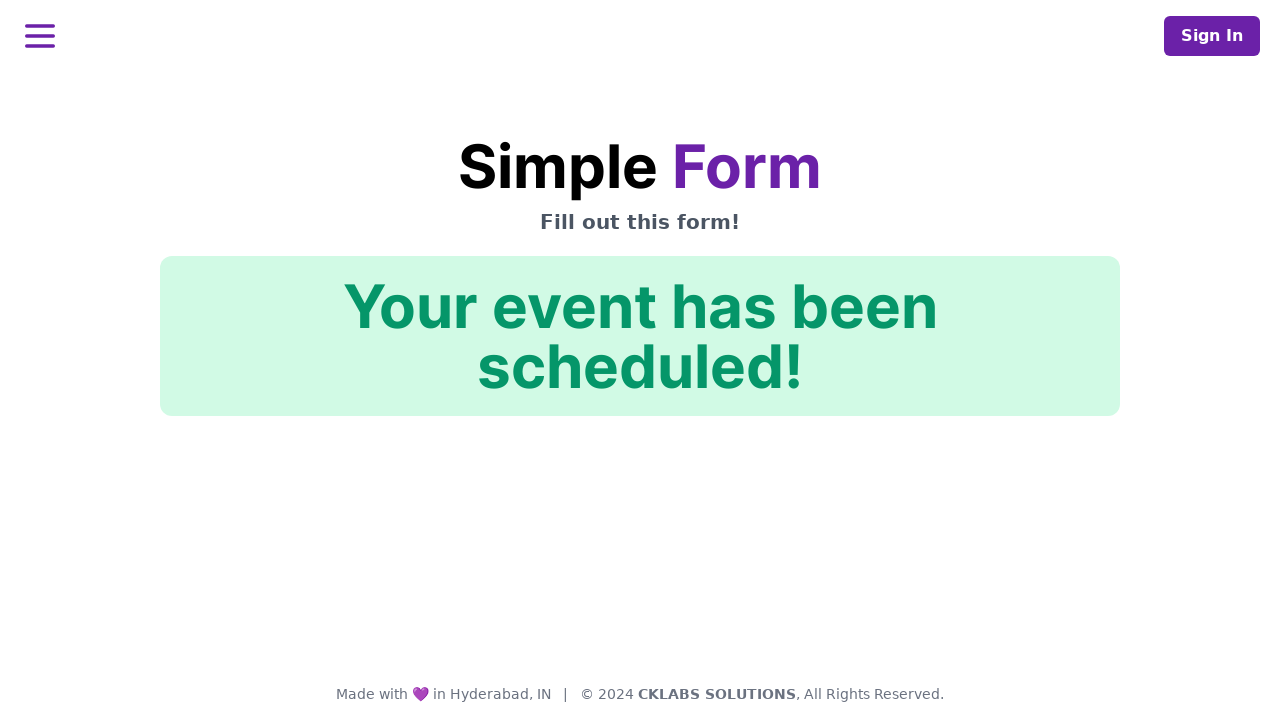

Verified confirmation message: 'Your event has been scheduled!'
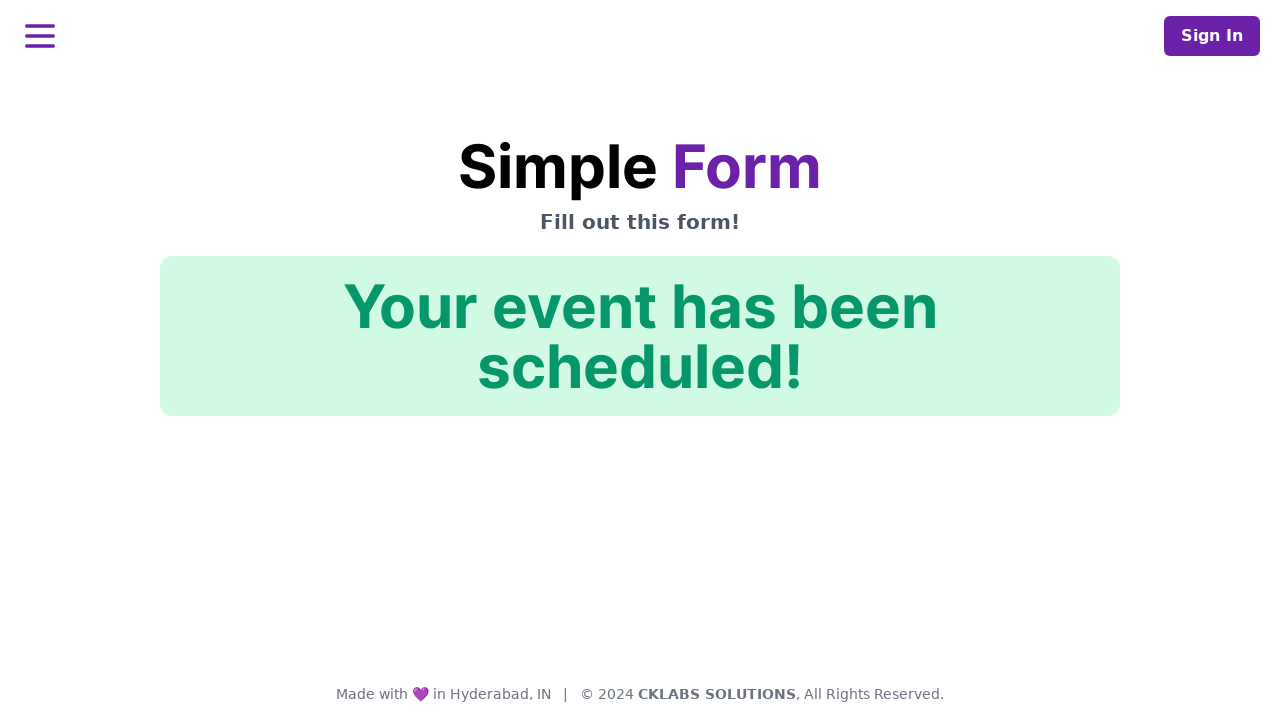

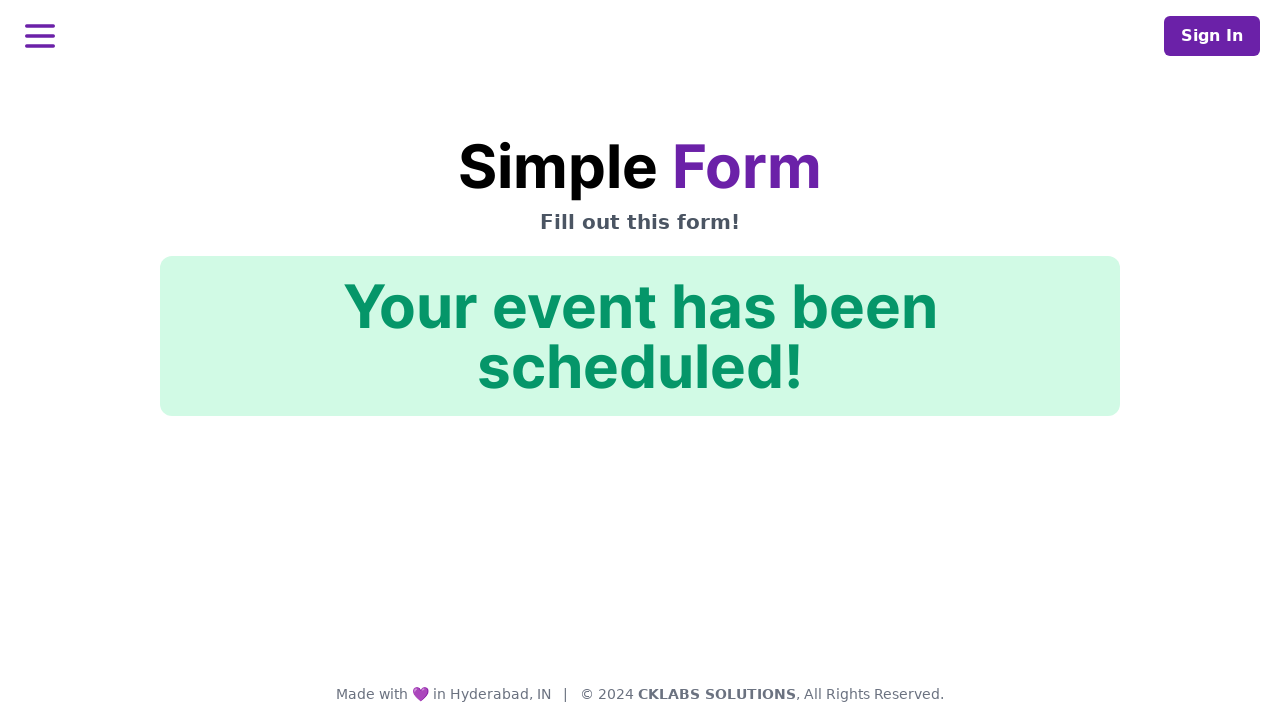